Tests alert dialog interaction by clicking alert button and accepting the alert

Starting URL: https://demoqa.com/alerts

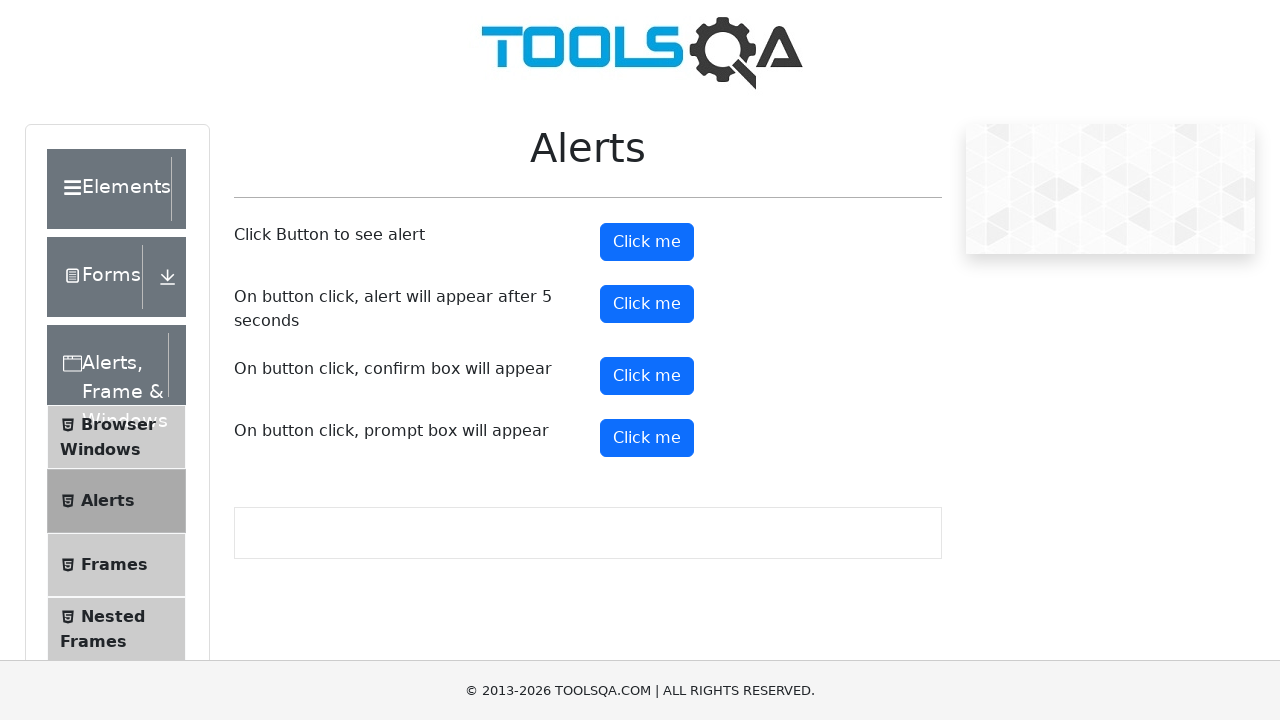

Navigated to alerts demo page
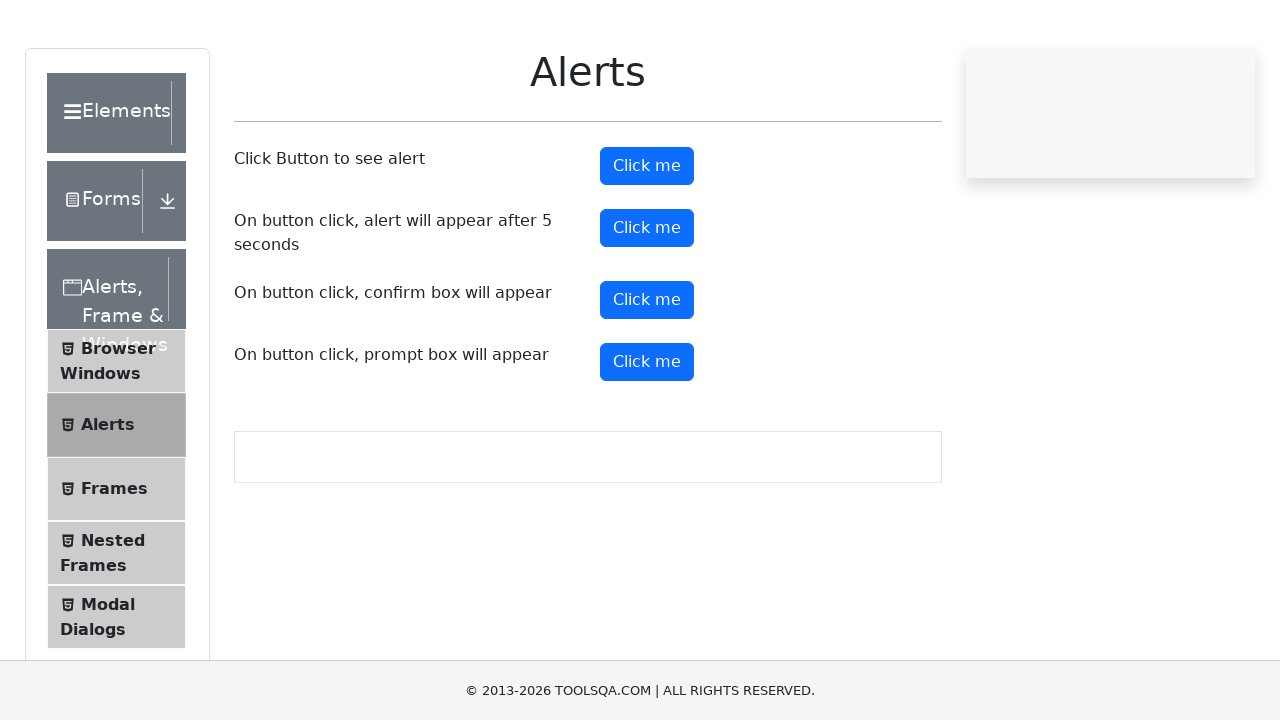

Clicked alert button to trigger alert dialog at (647, 242) on #alertButton
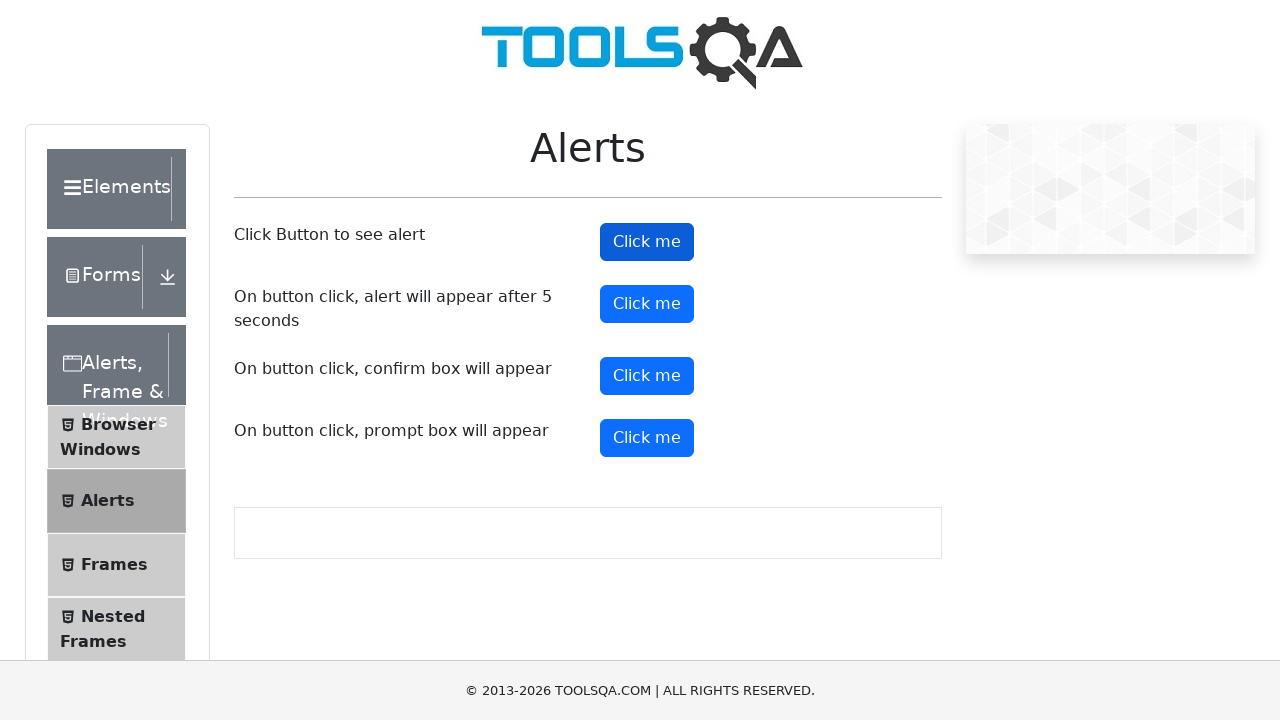

Set up dialog handler to accept alerts
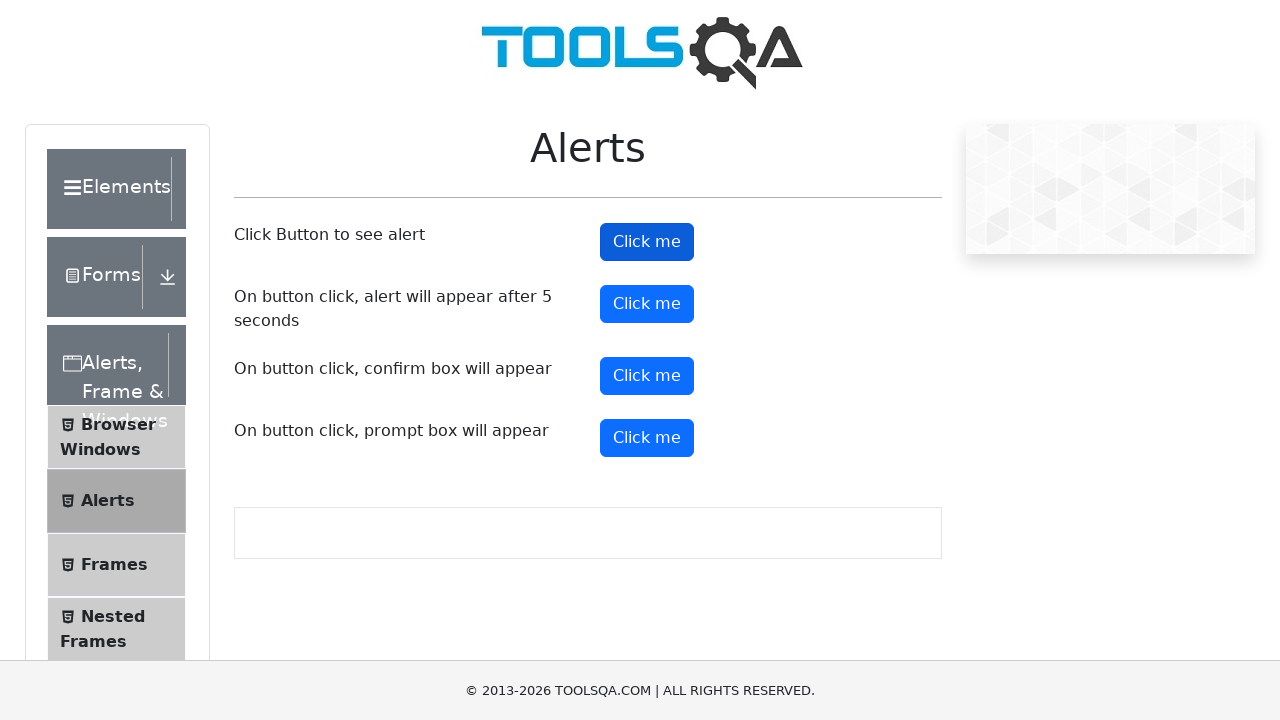

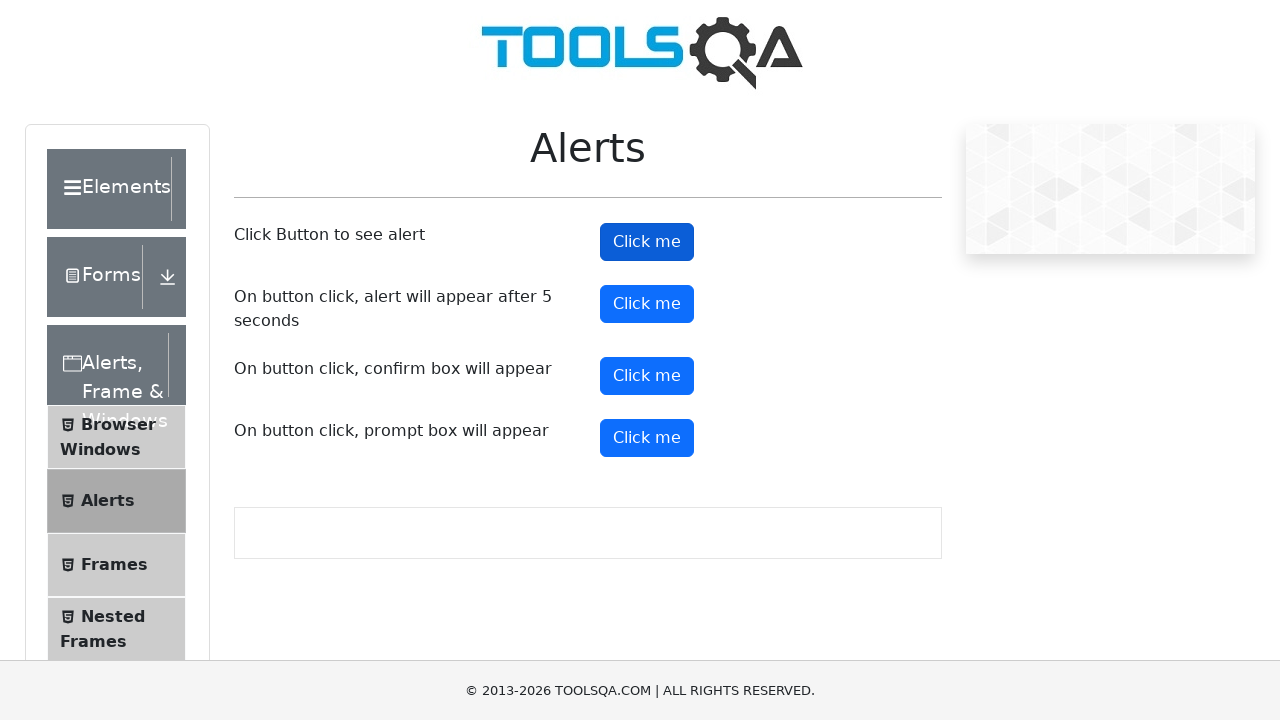